Navigates to Scub website and verifies the page loads

Starting URL: https://www.scub.net/

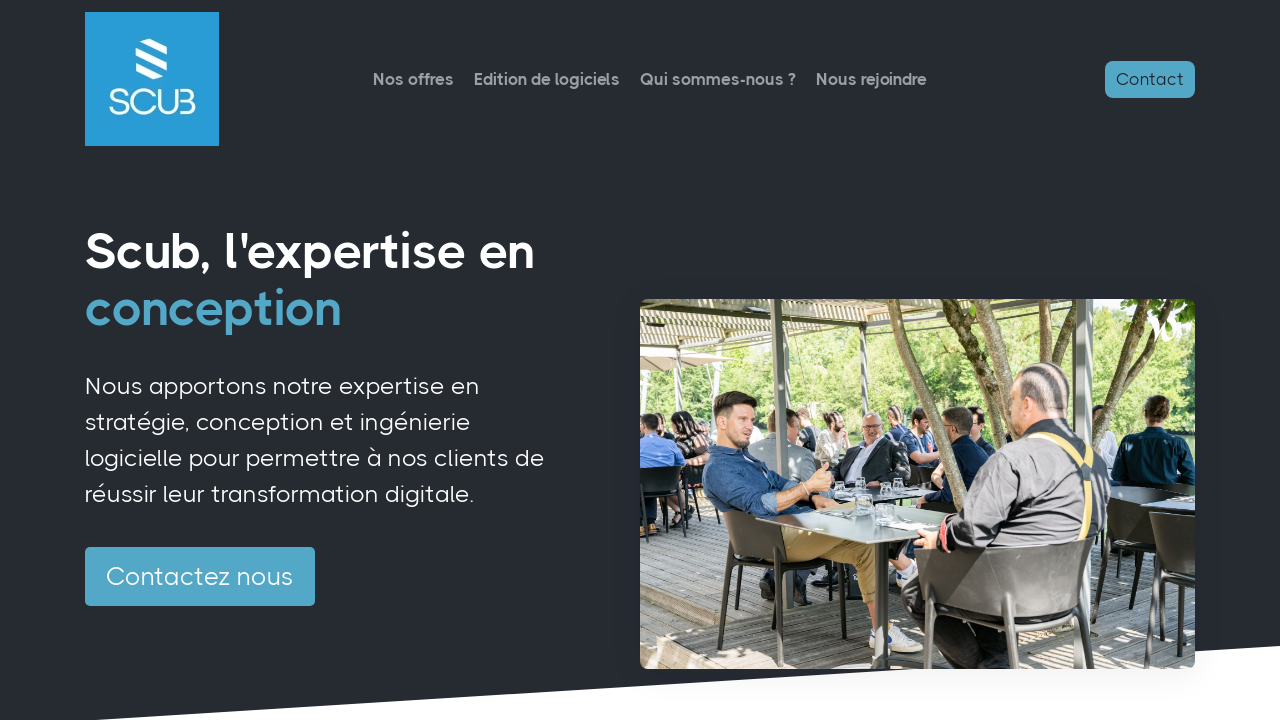

Navigated to Scub website at https://www.scub.net/
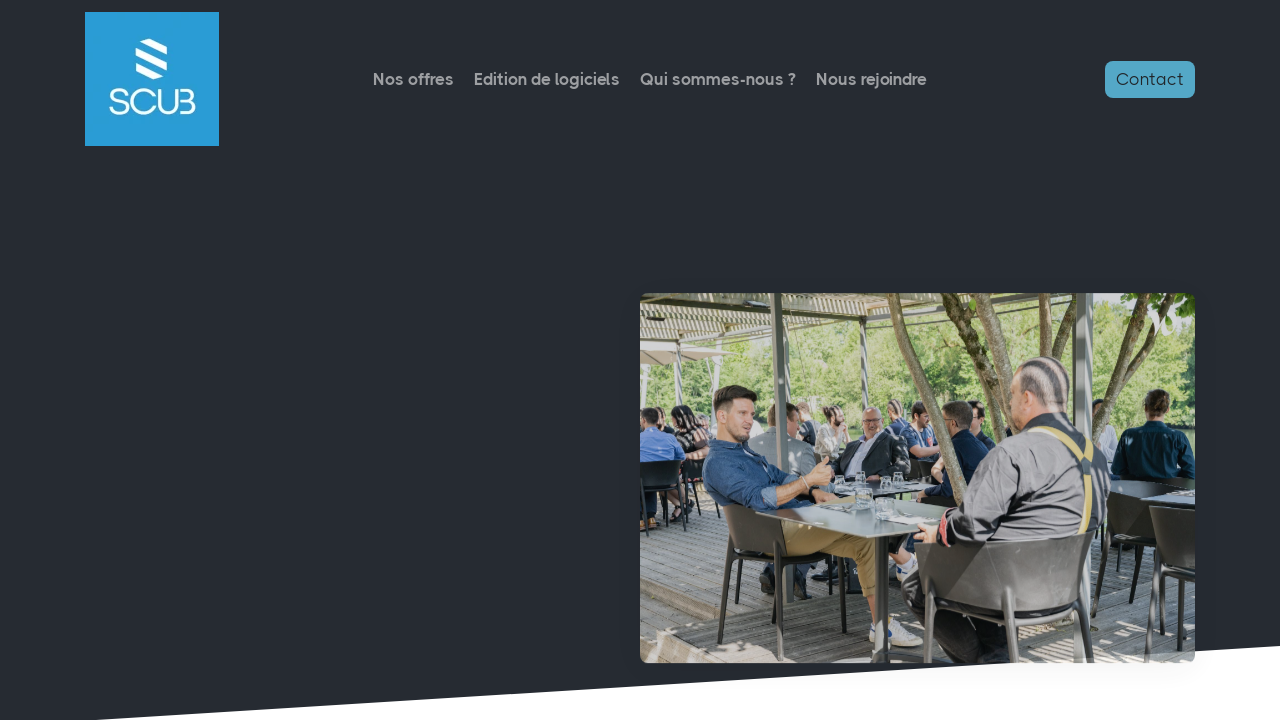

Retrieved page title to verify page loaded
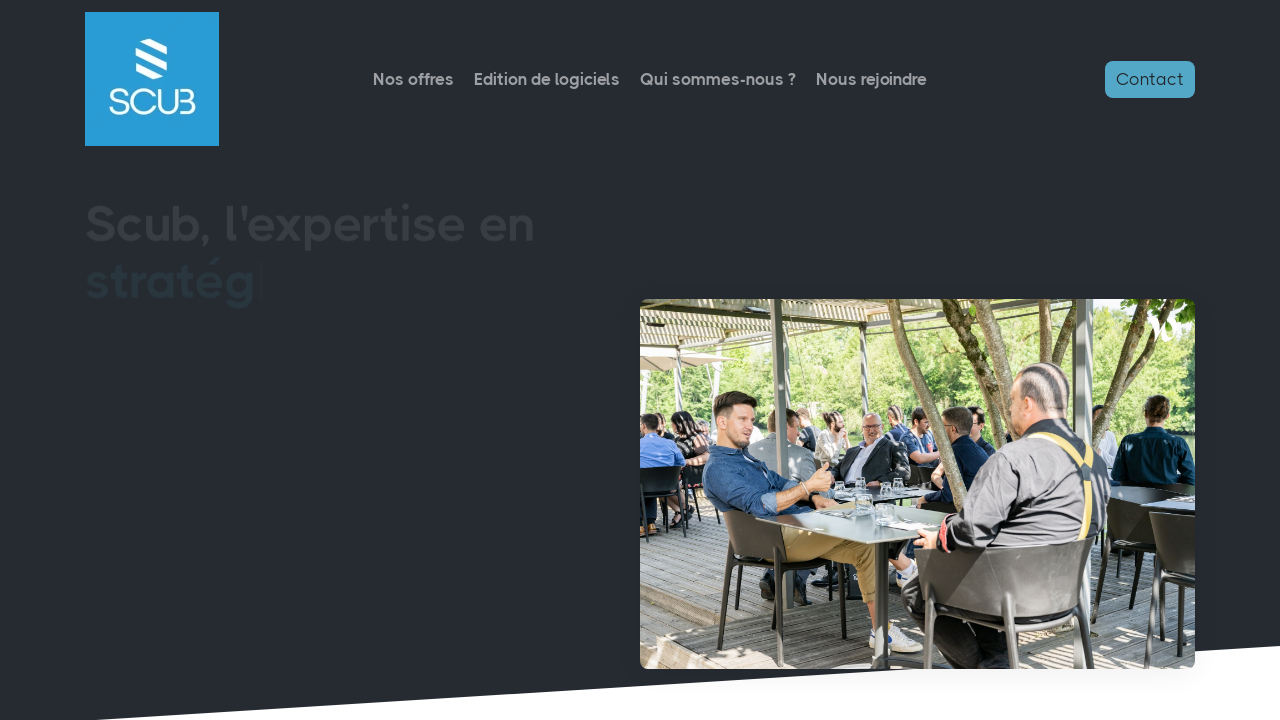

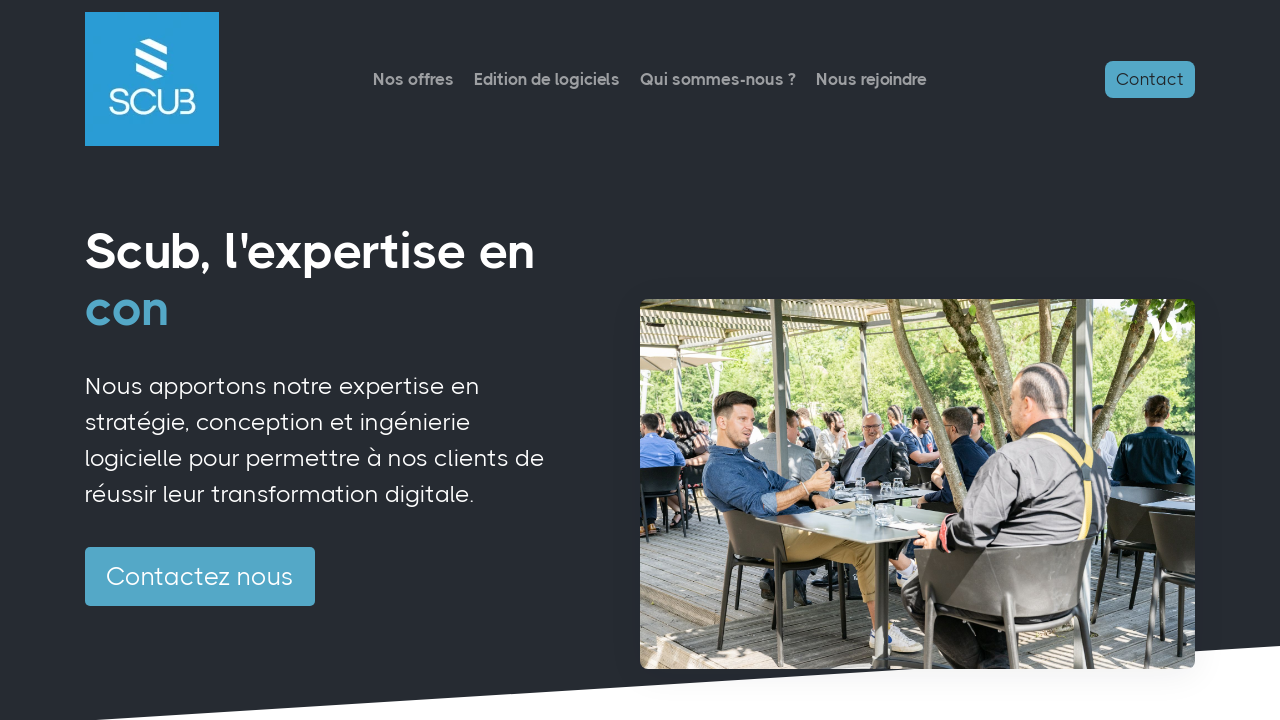